Tests adding a product to cart when it exists in inventory, navigating through store and product pages

Starting URL: https://atid.store/

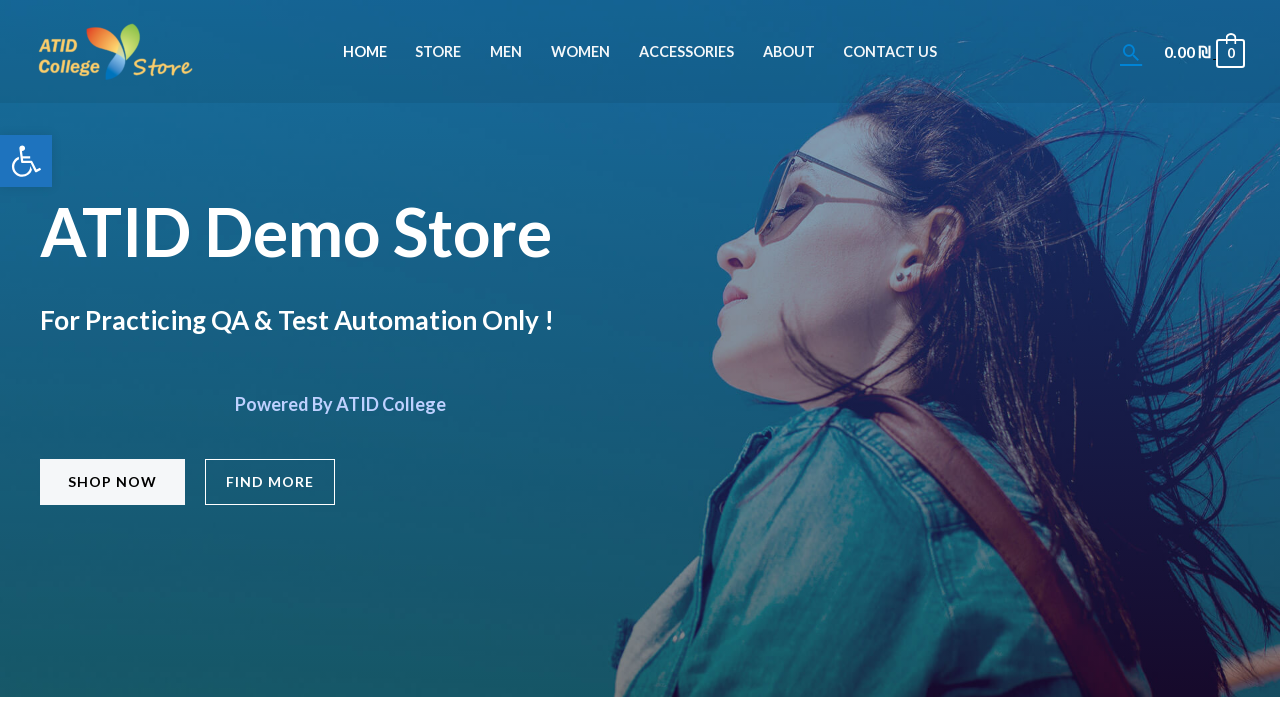

Clicked Store button to enter the store at (438, 52) on a:has-text('Store')
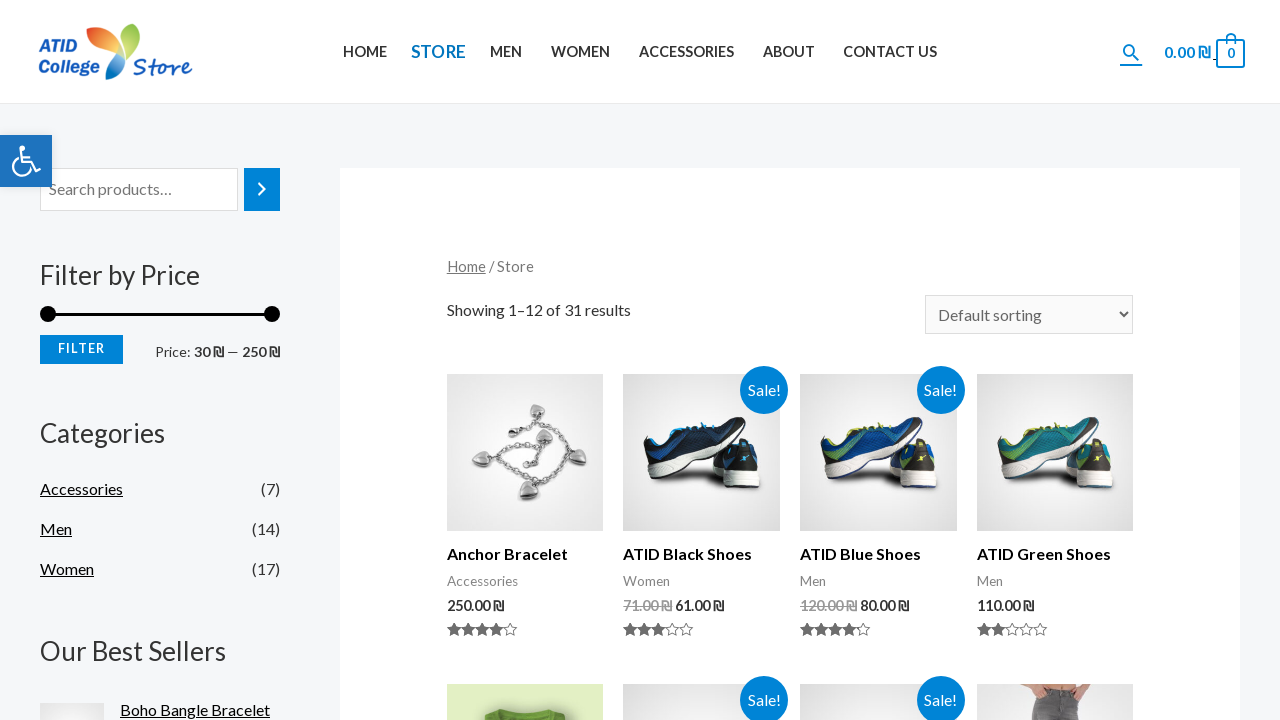

Clicked on first product to view details at (525, 453) on .products .product:first-child a
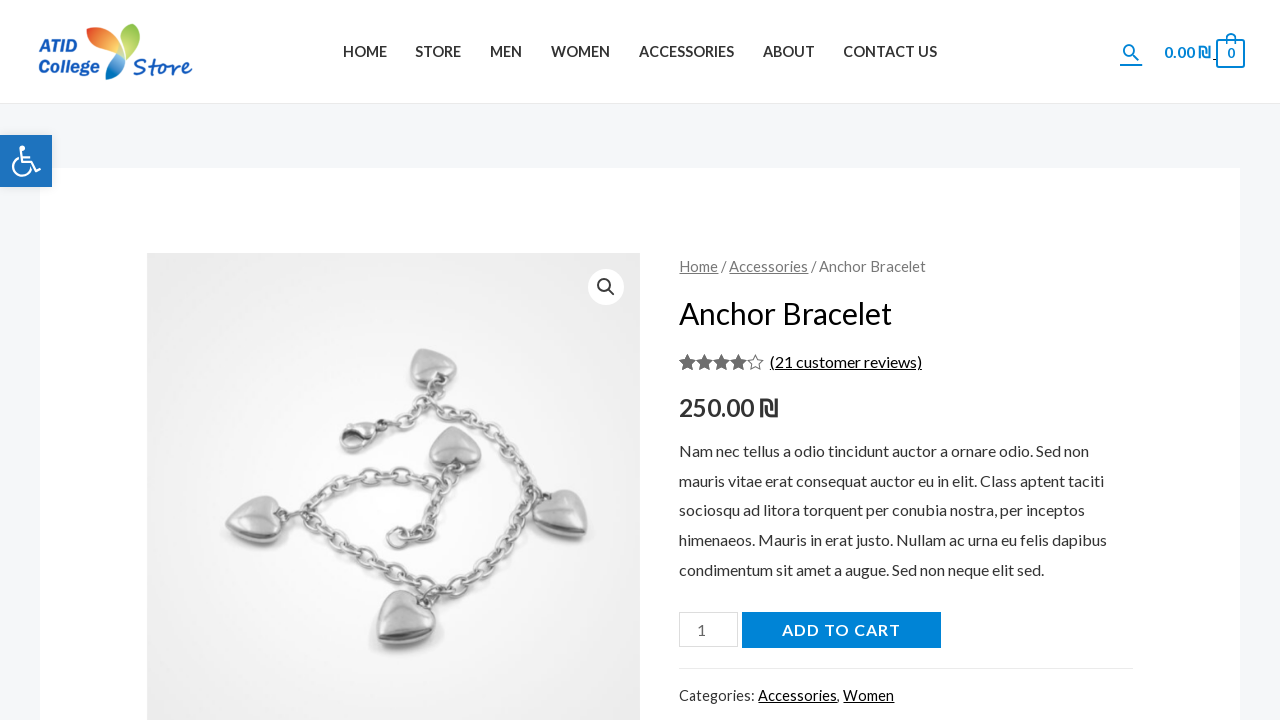

Clicked add-to-cart button to add product to cart at (841, 630) on button[name='add-to-cart']
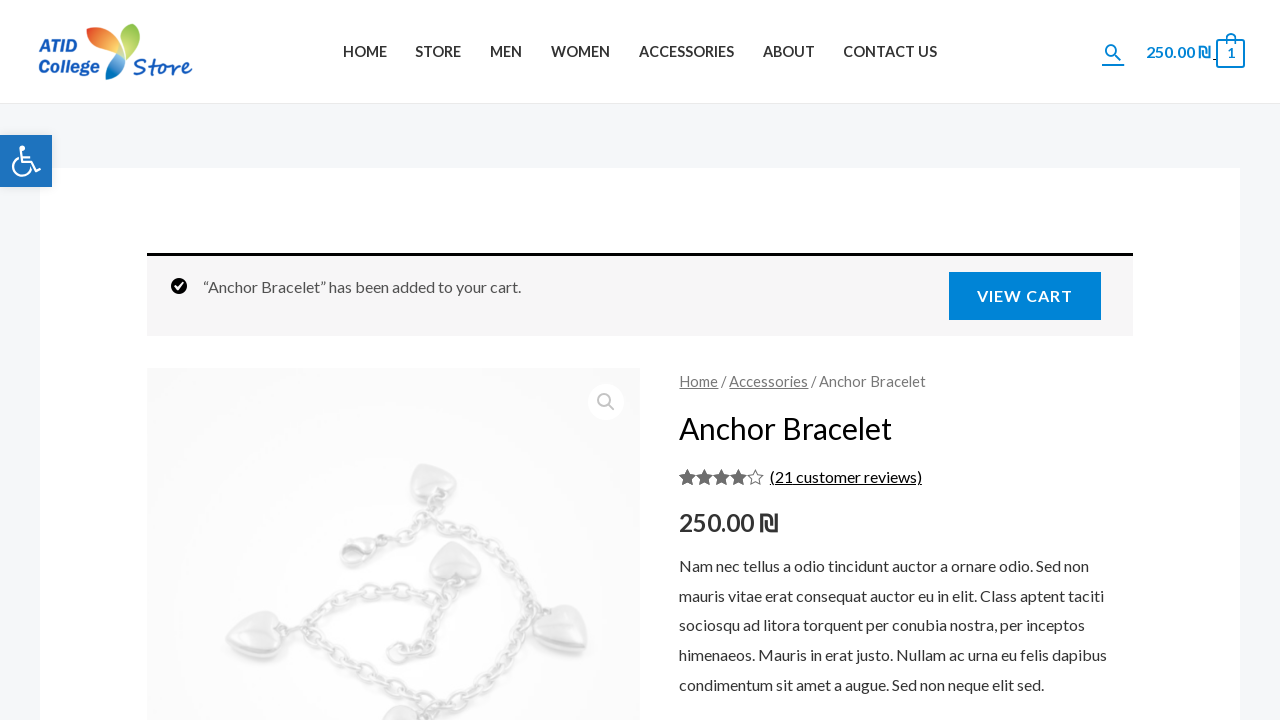

Clicked Cart link to navigate to cart page at (1025, 296) on a:has-text('Cart')
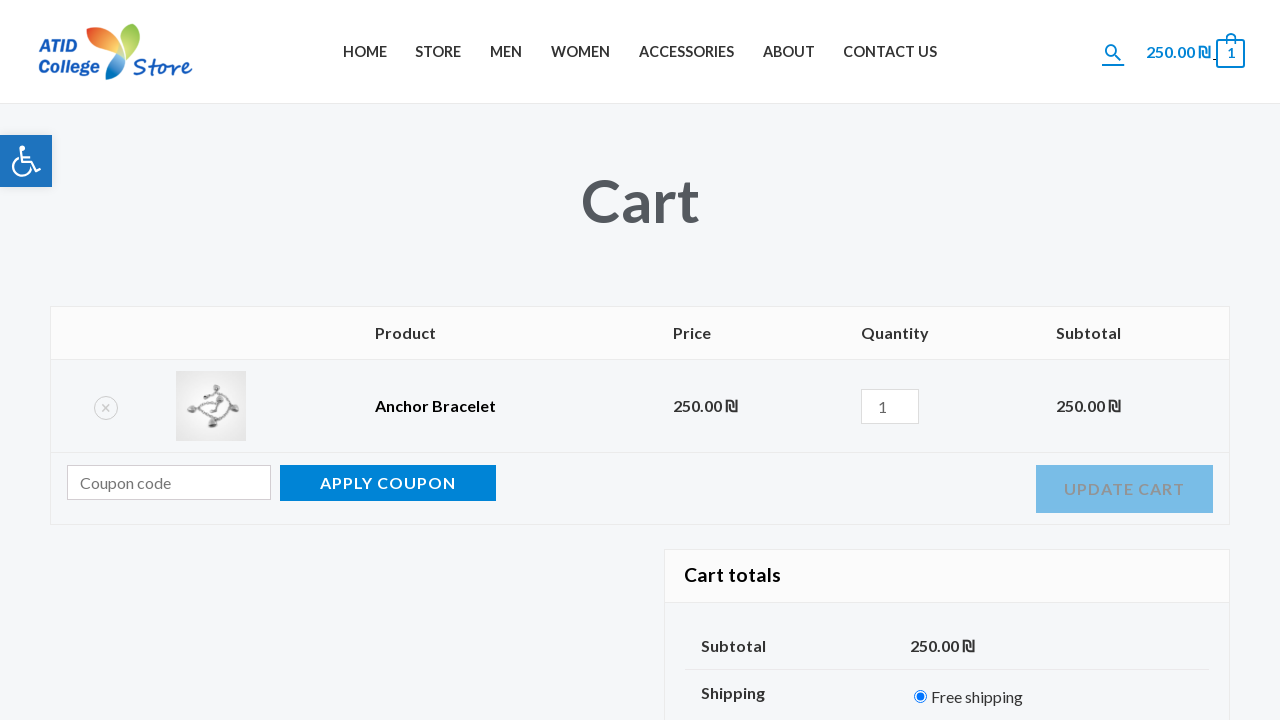

Product verified in cart - cart item selector found
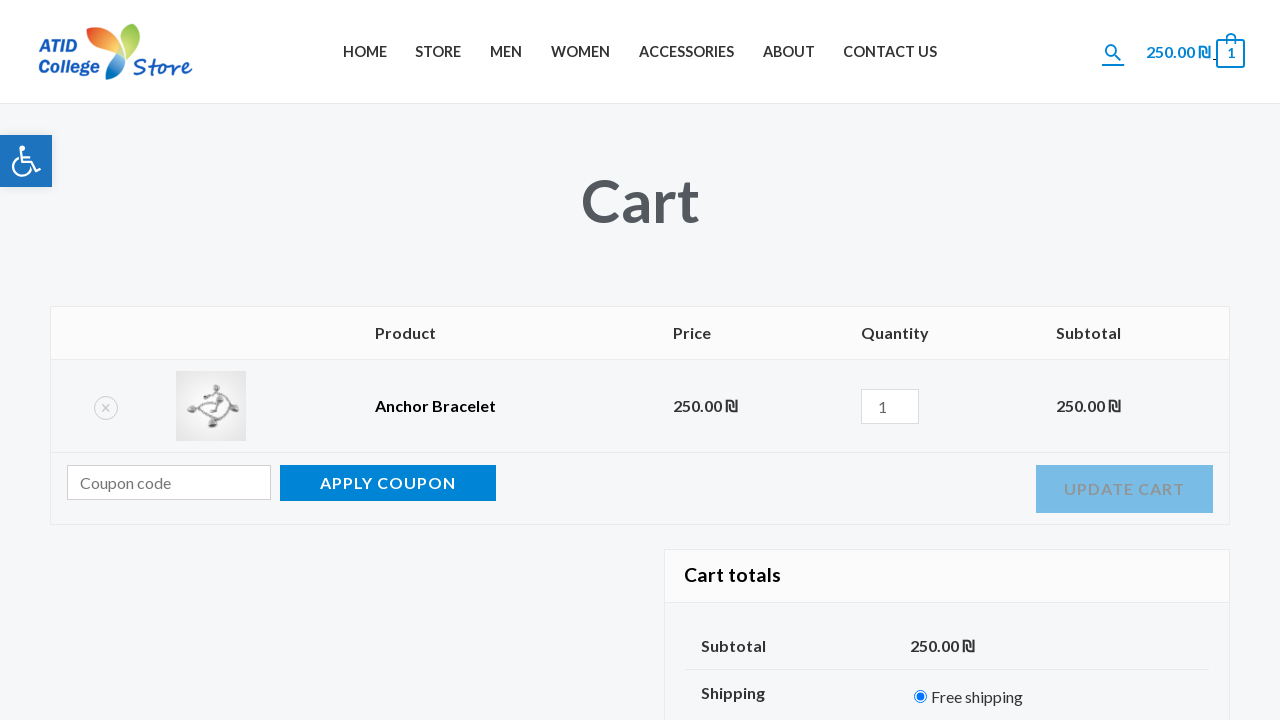

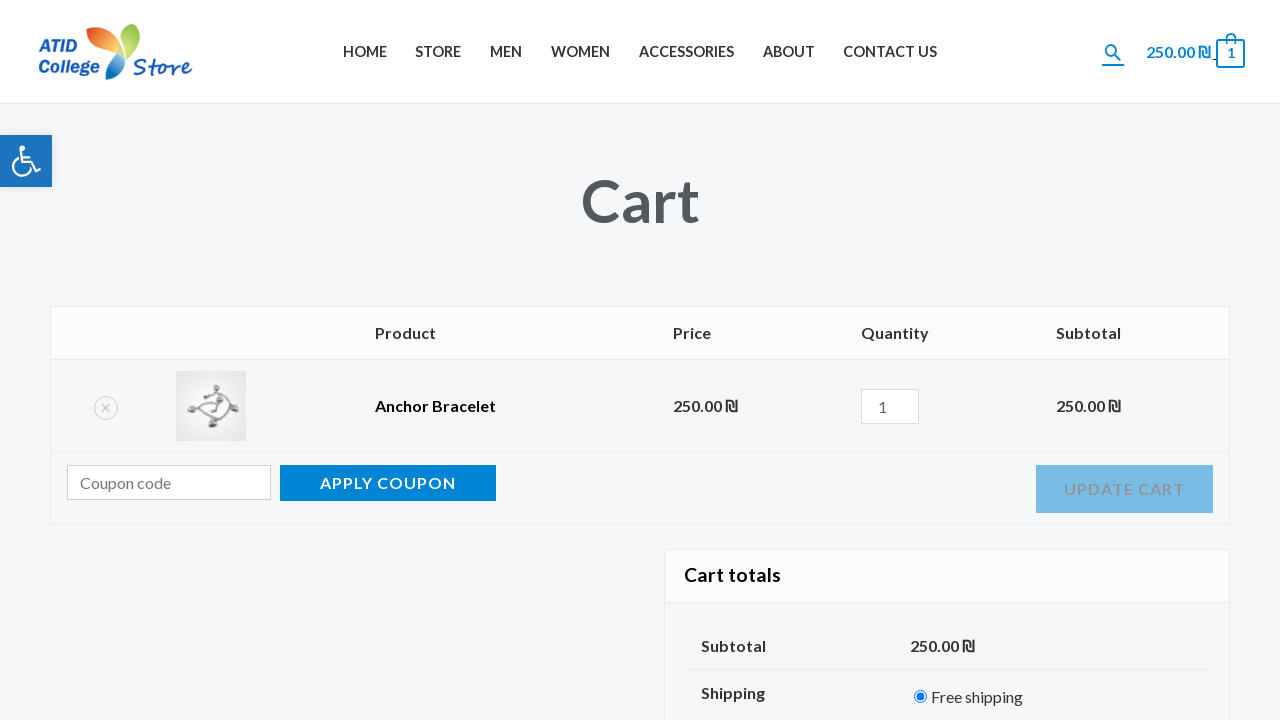